Tests navigation to an alerted page by clicking a button that triggers a JavaScript confirm dialog and accepting it

Starting URL: https://kristinek.github.io/site/examples/alerts_popups

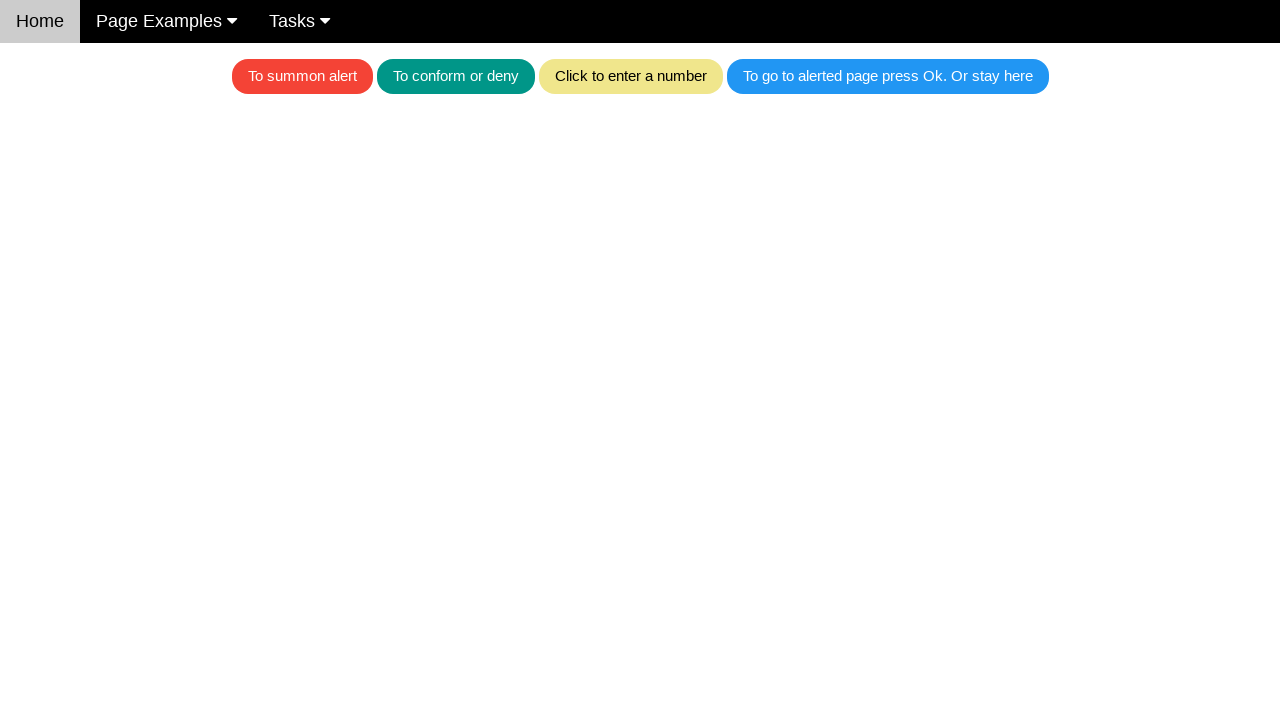

Clicked the blue button to trigger confirm dialog at (888, 76) on .w3-blue
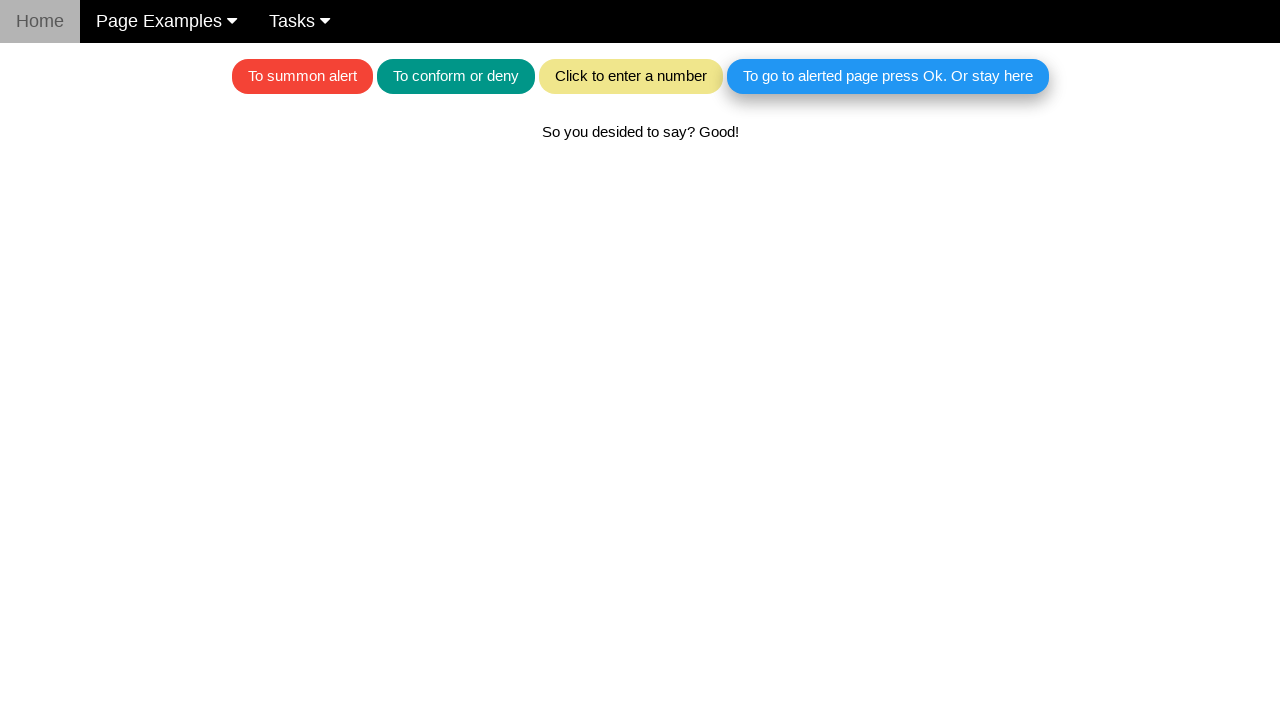

Set up dialog handler to accept confirm dialogs
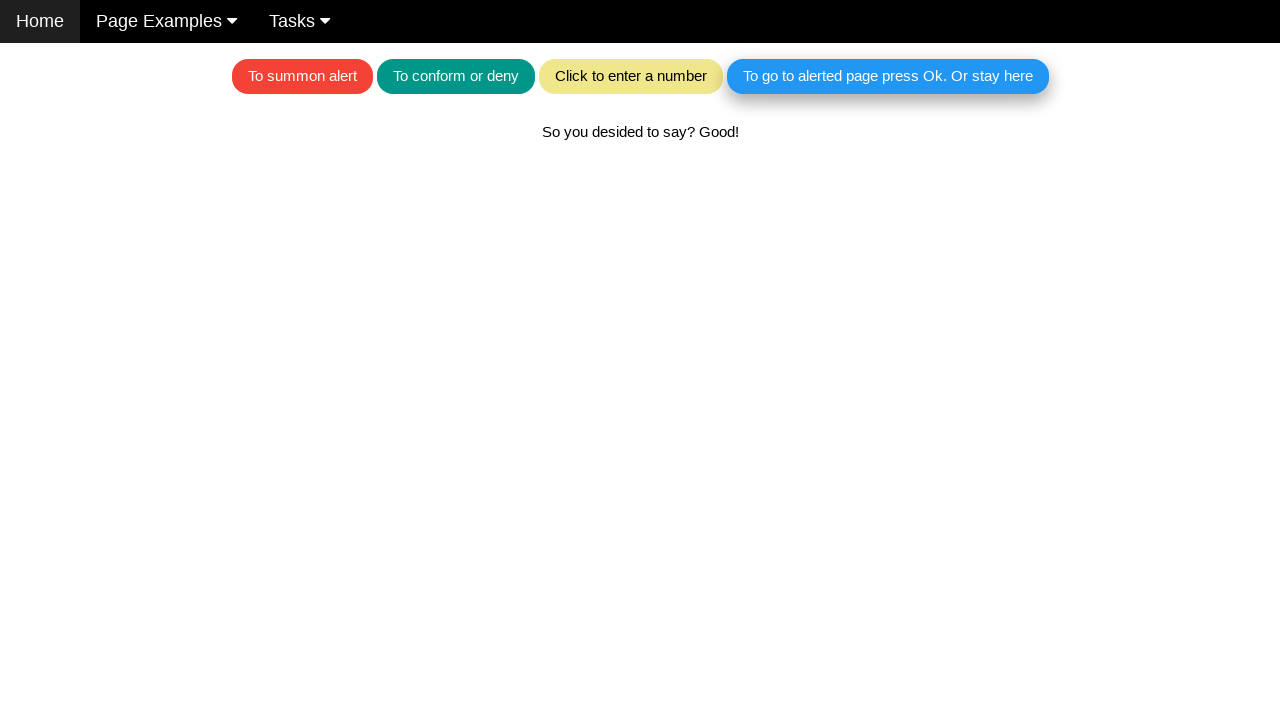

Waited for page navigation or additional alerts after accepting dialog
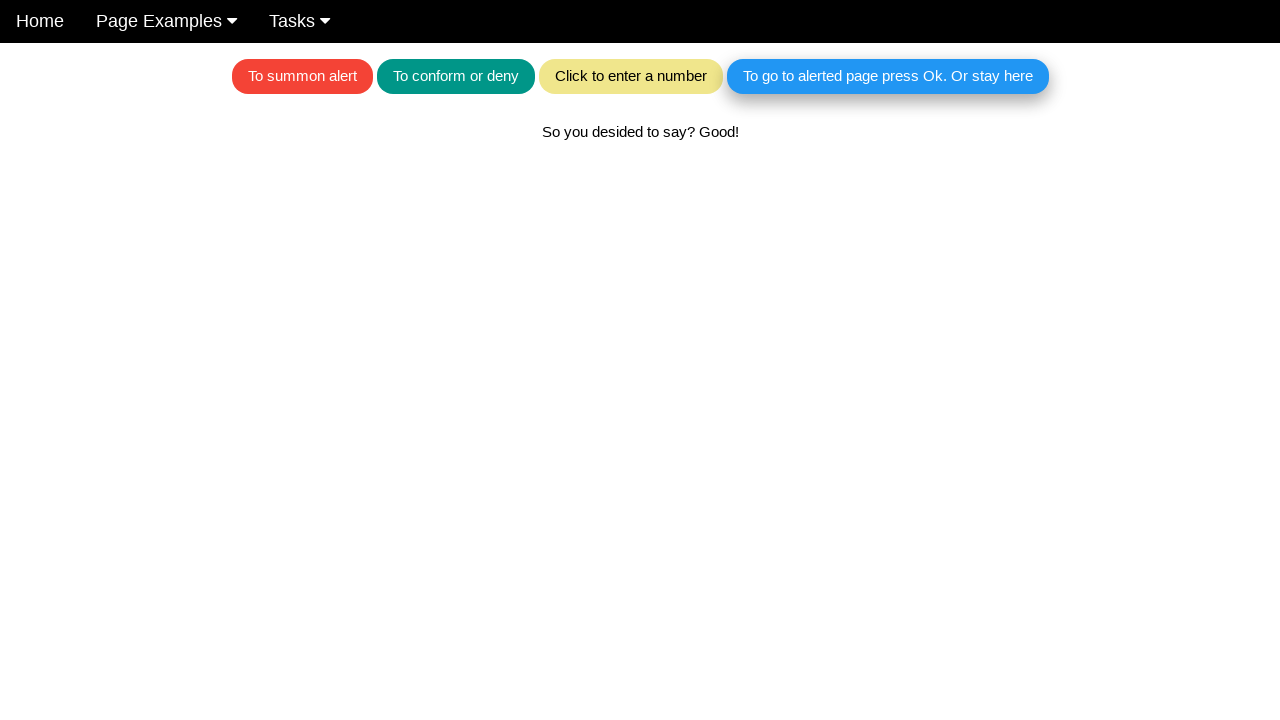

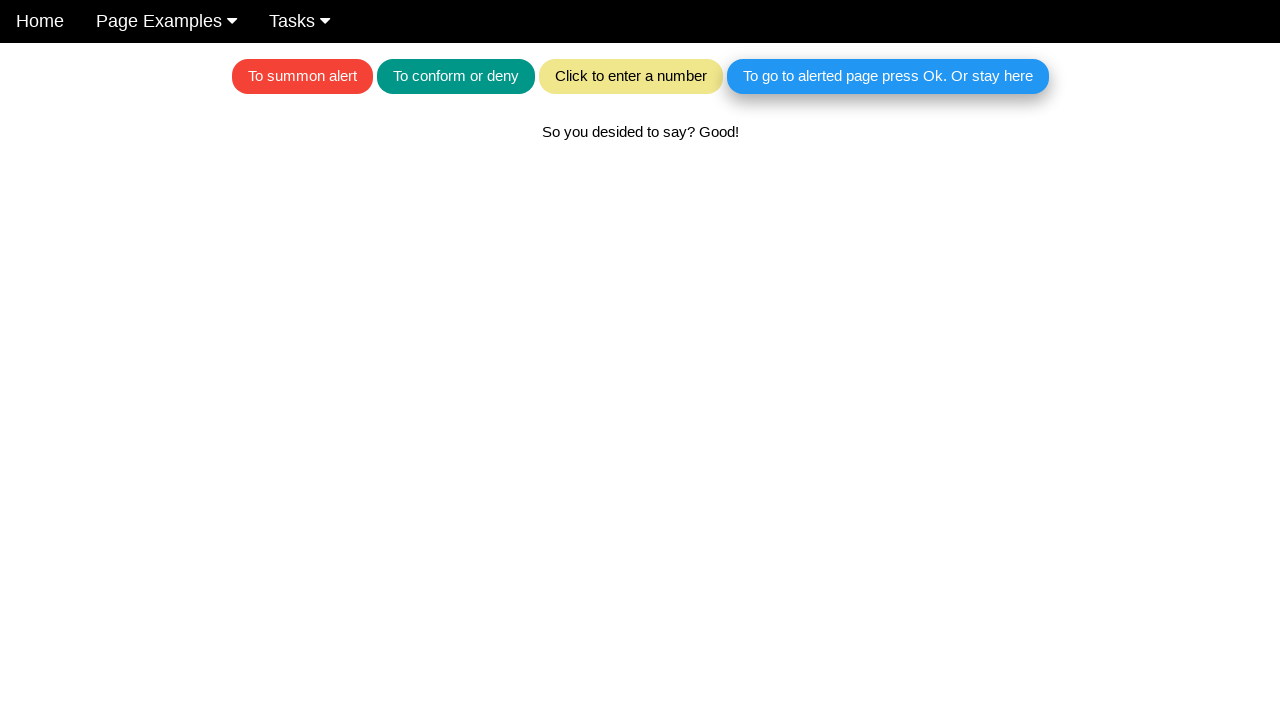